Navigates to the Selenium downloads page, maximizes the window, and locates the first card link element on the page

Starting URL: https://www.selenium.dev/downloads/

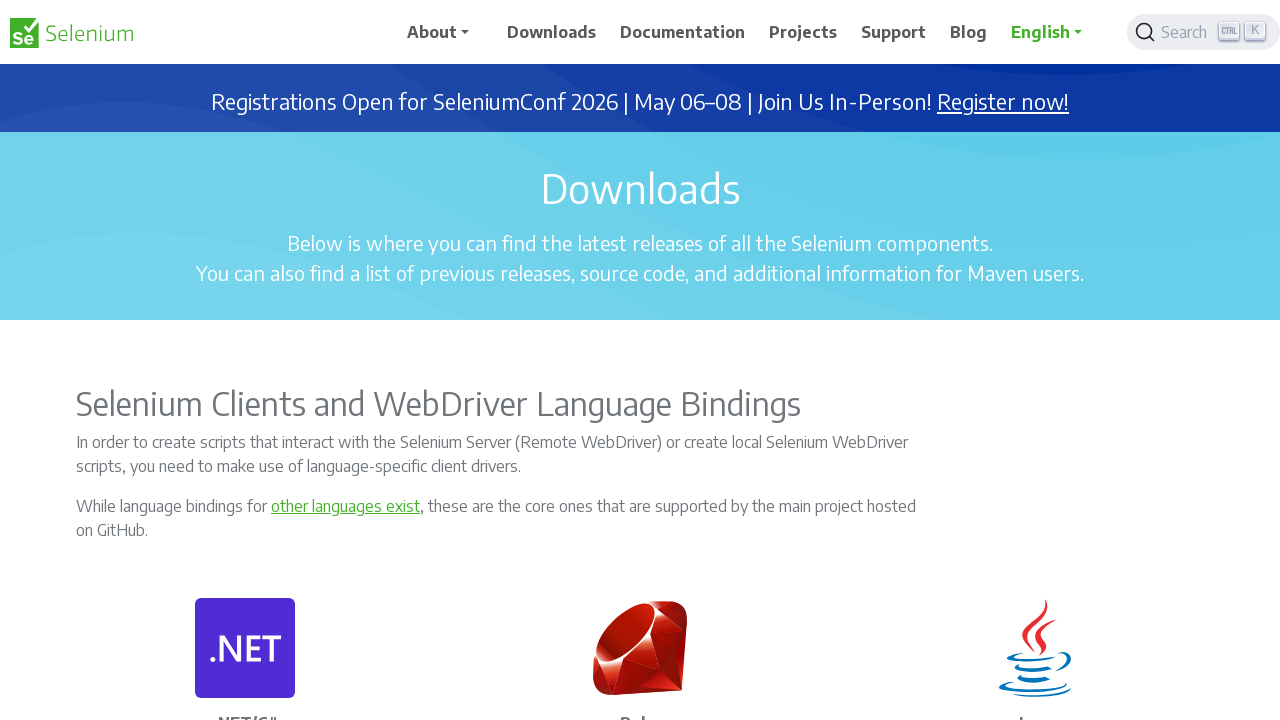

Set viewport size to 1920x1080 to maximize window
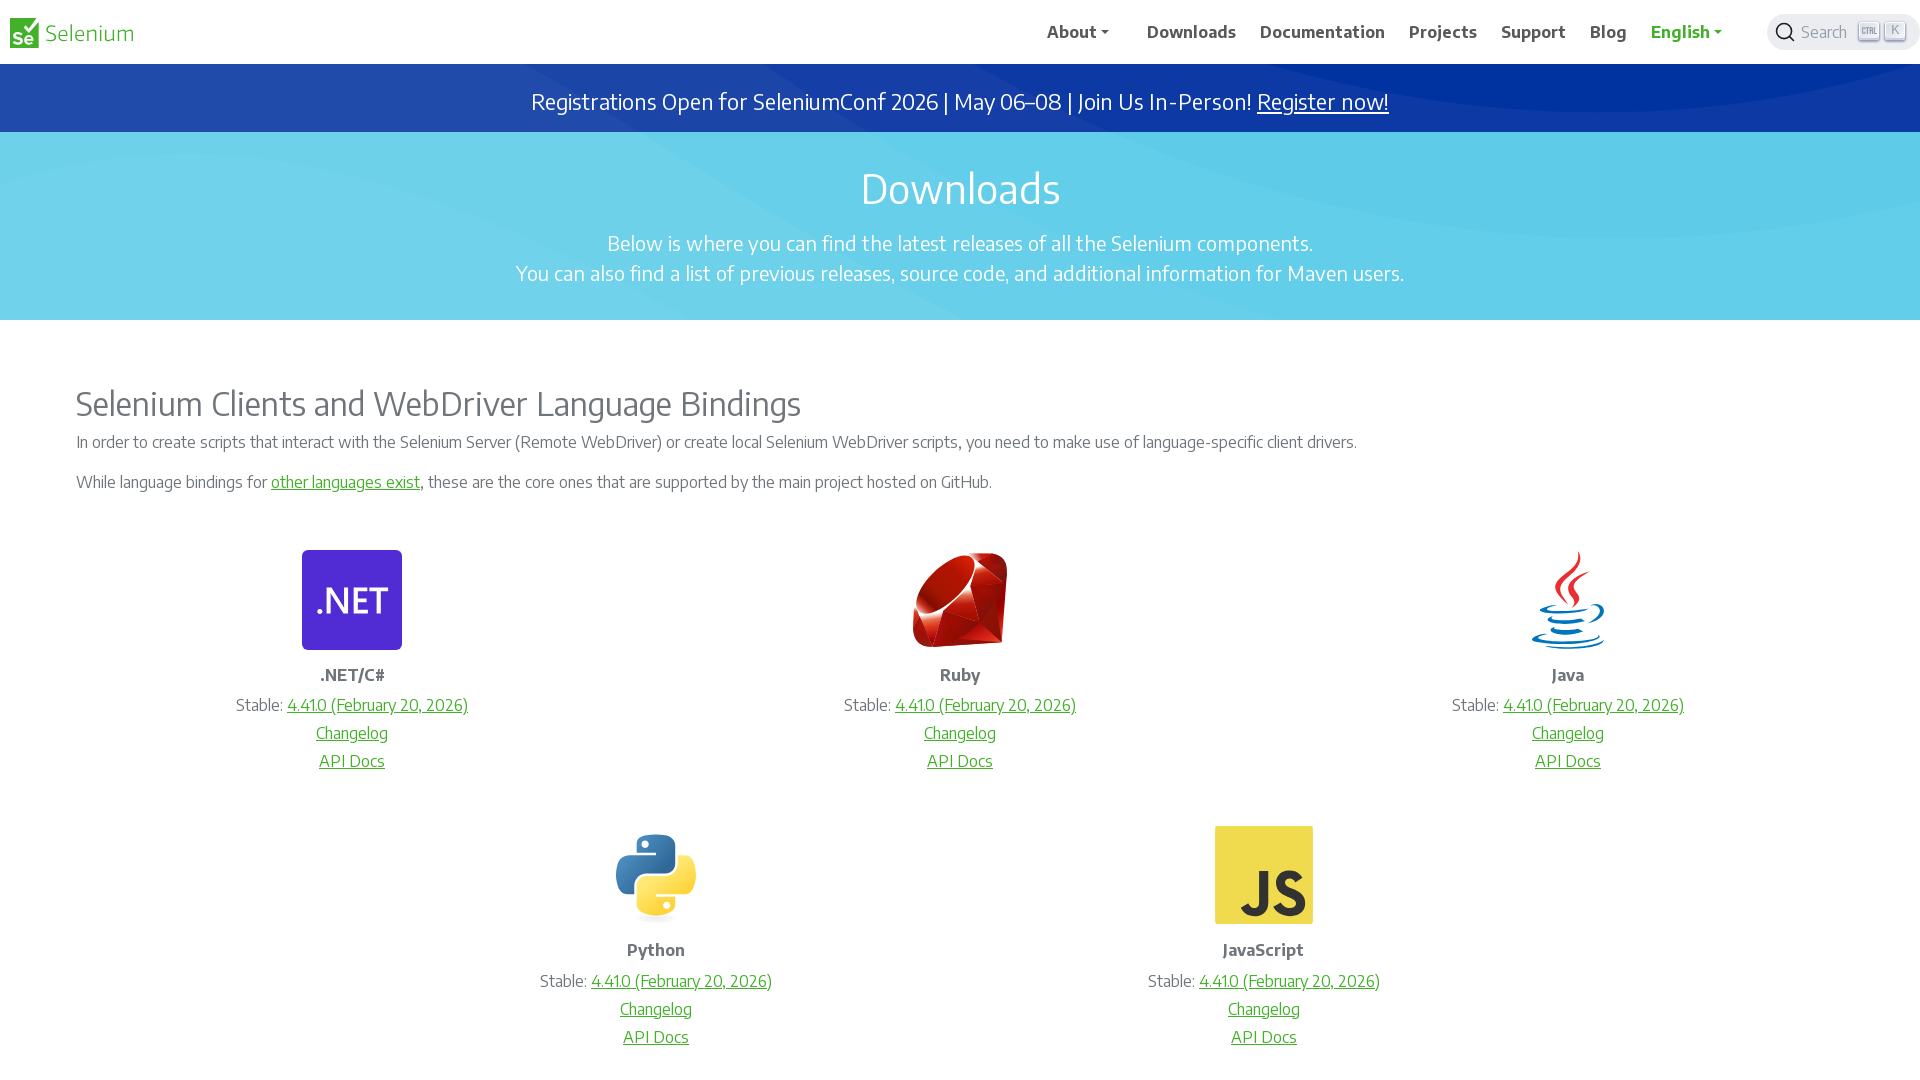

Located the first card link element on the Selenium downloads page
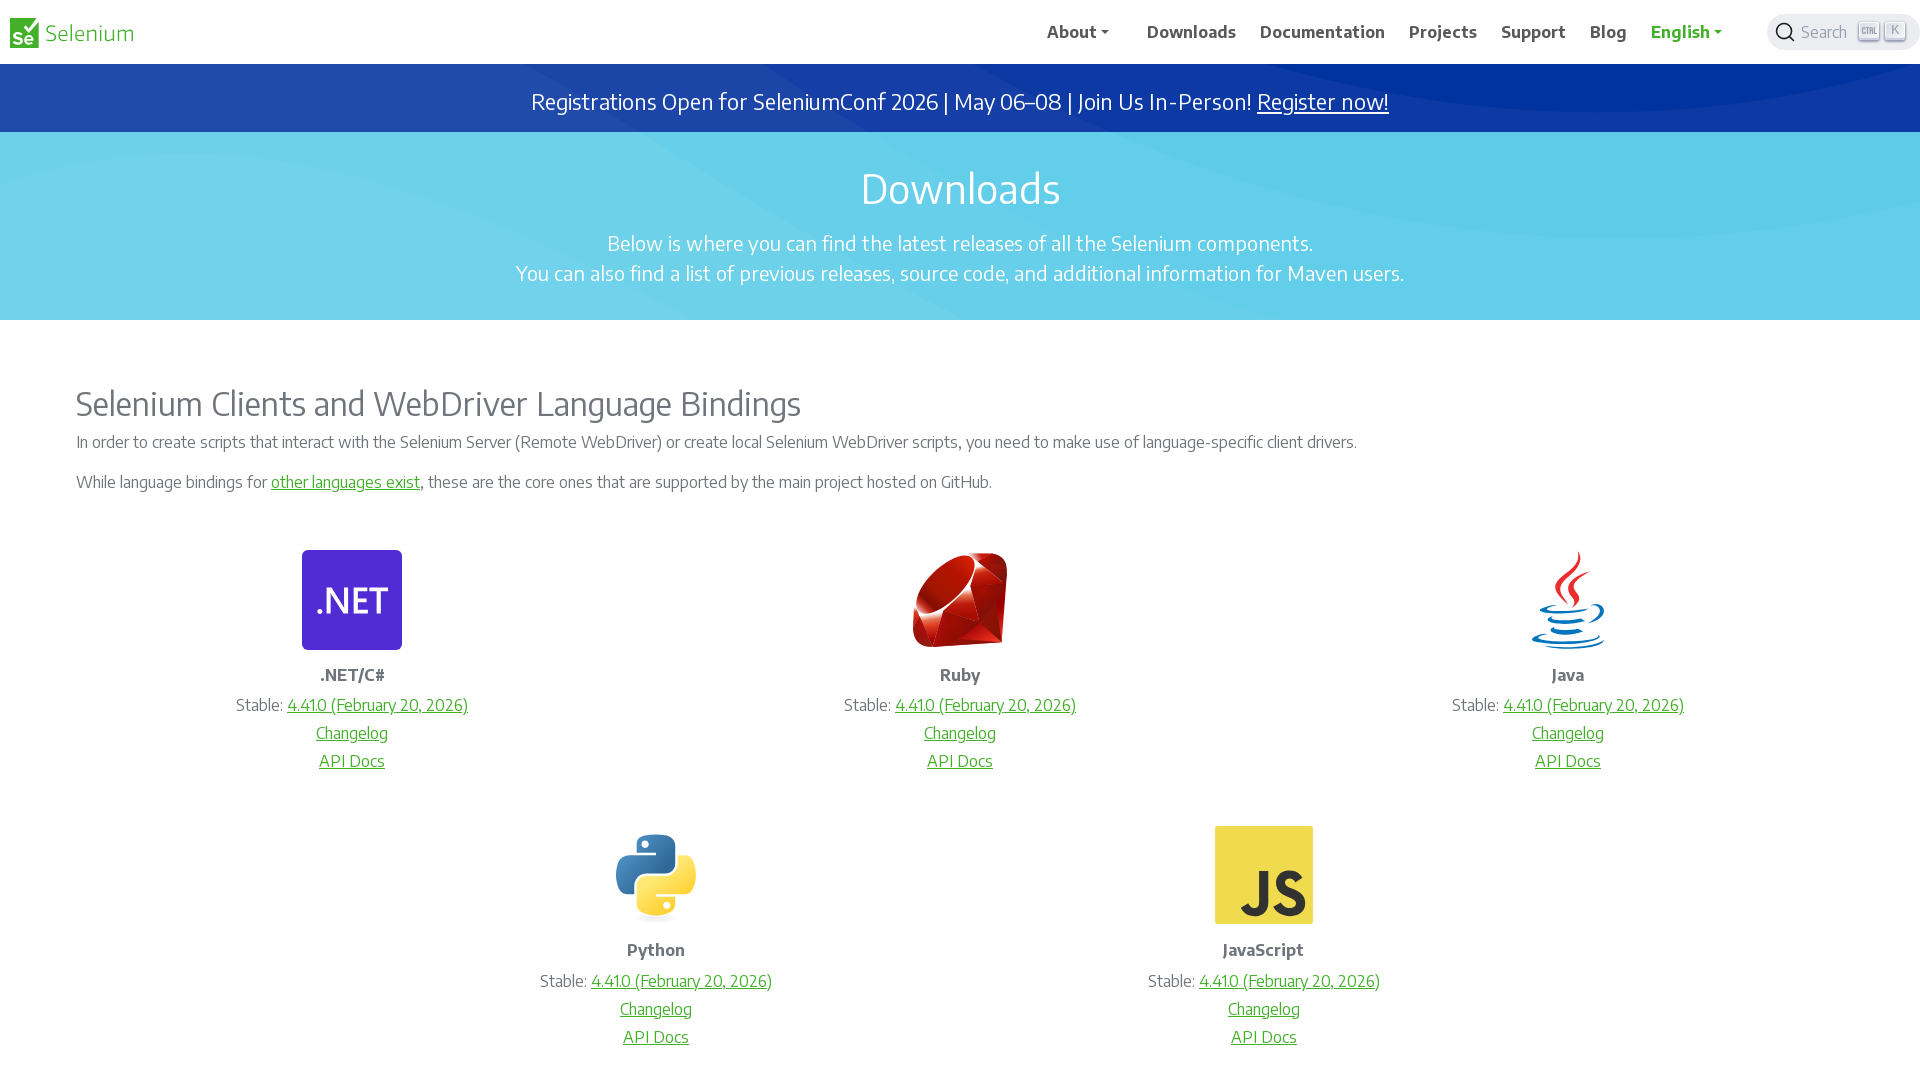

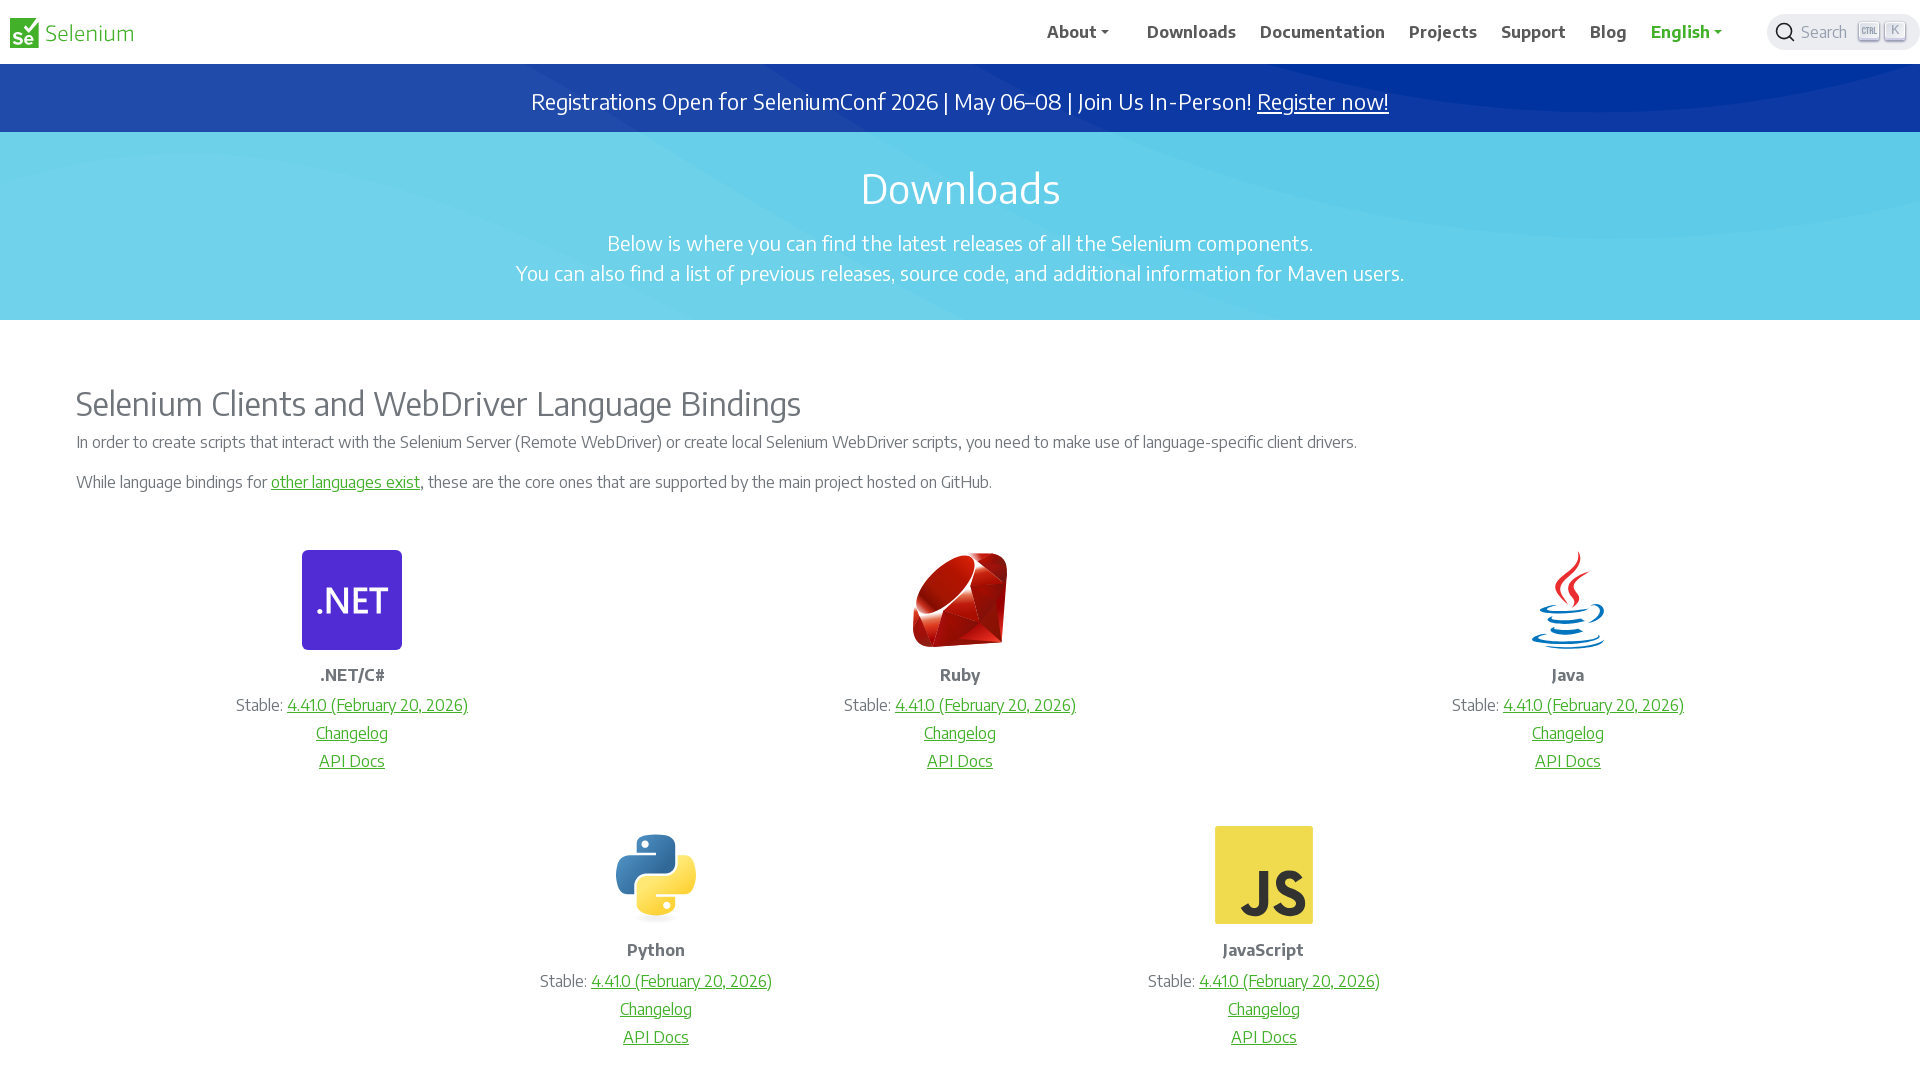